Tests a multi-step form workflow by clicking a specific link, then filling out a form with first name, last name, city, and country fields before submitting.

Starting URL: http://suninjuly.github.io/find_link_text

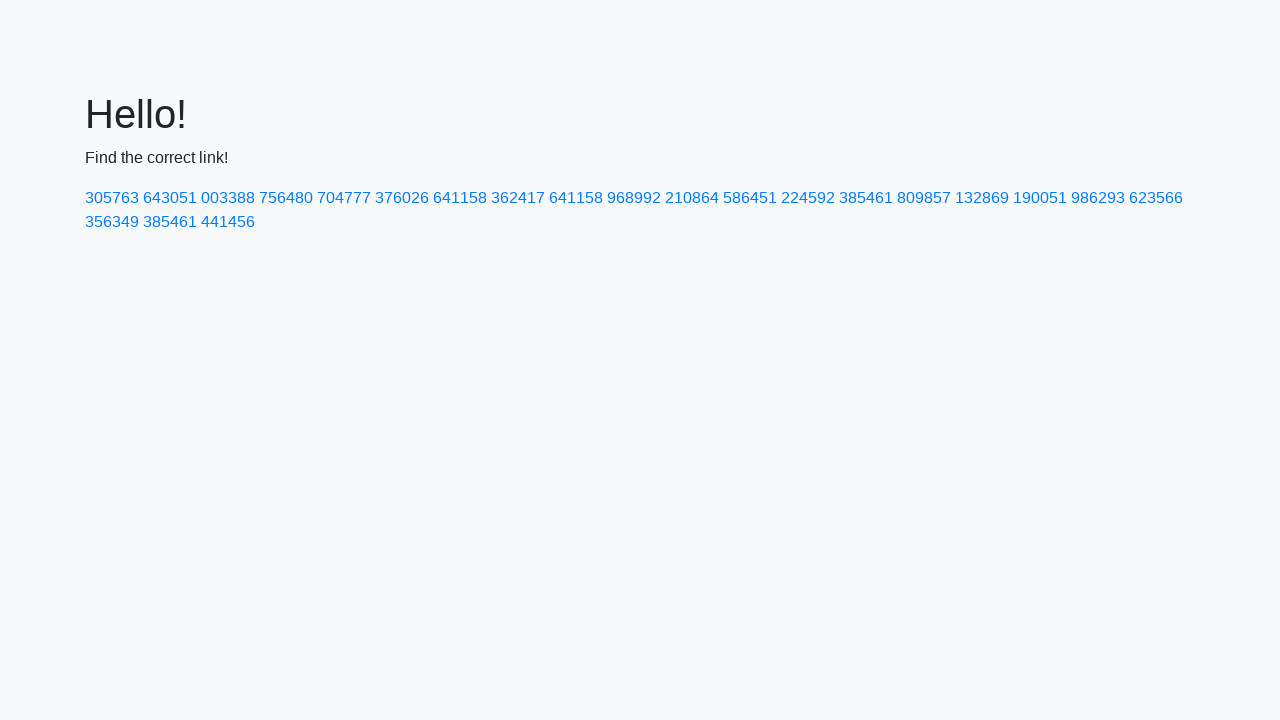

Clicked link with text '224592' at (808, 198) on text=224592
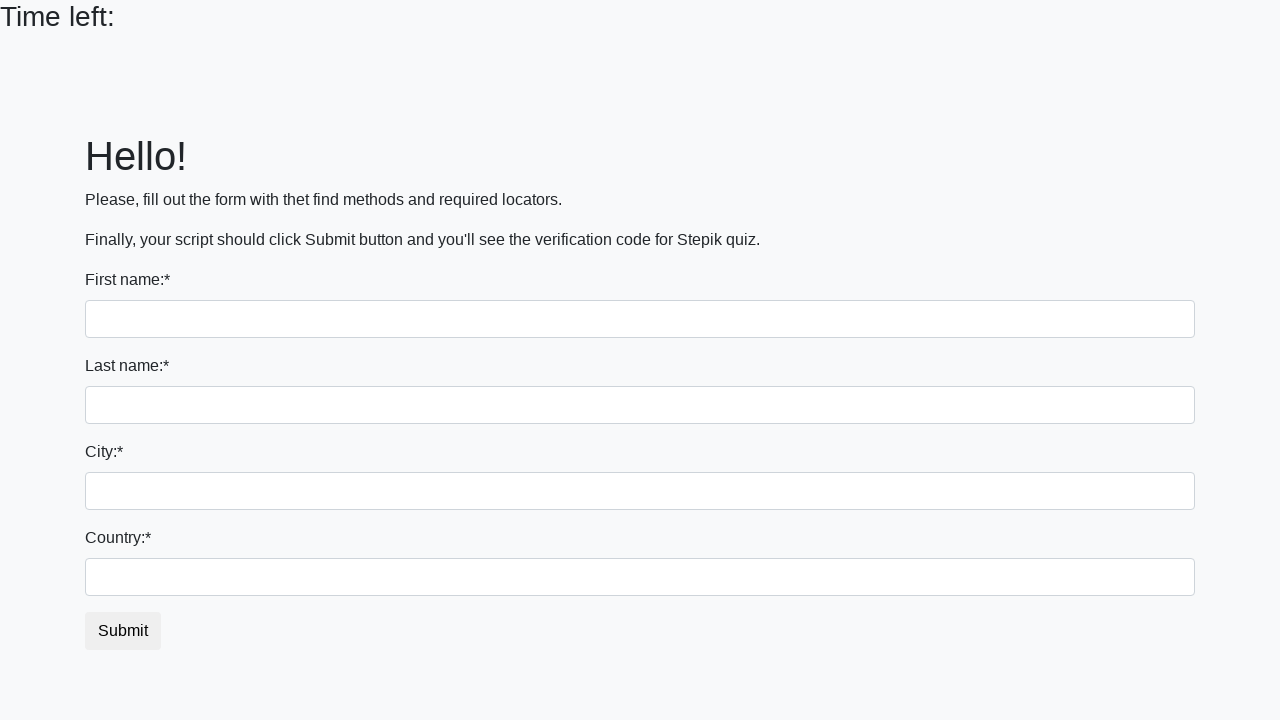

Filled first name field with 'Ivan' on input
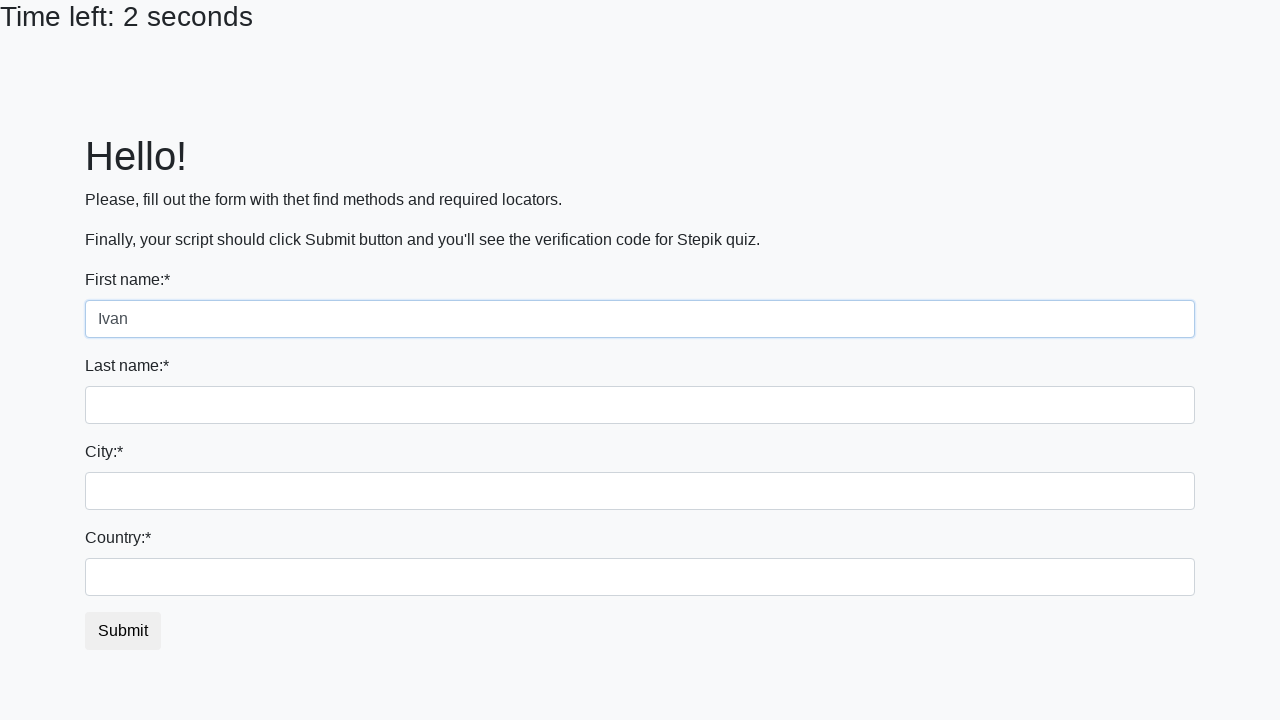

Filled last name field with 'Petrov' on input[name='last_name']
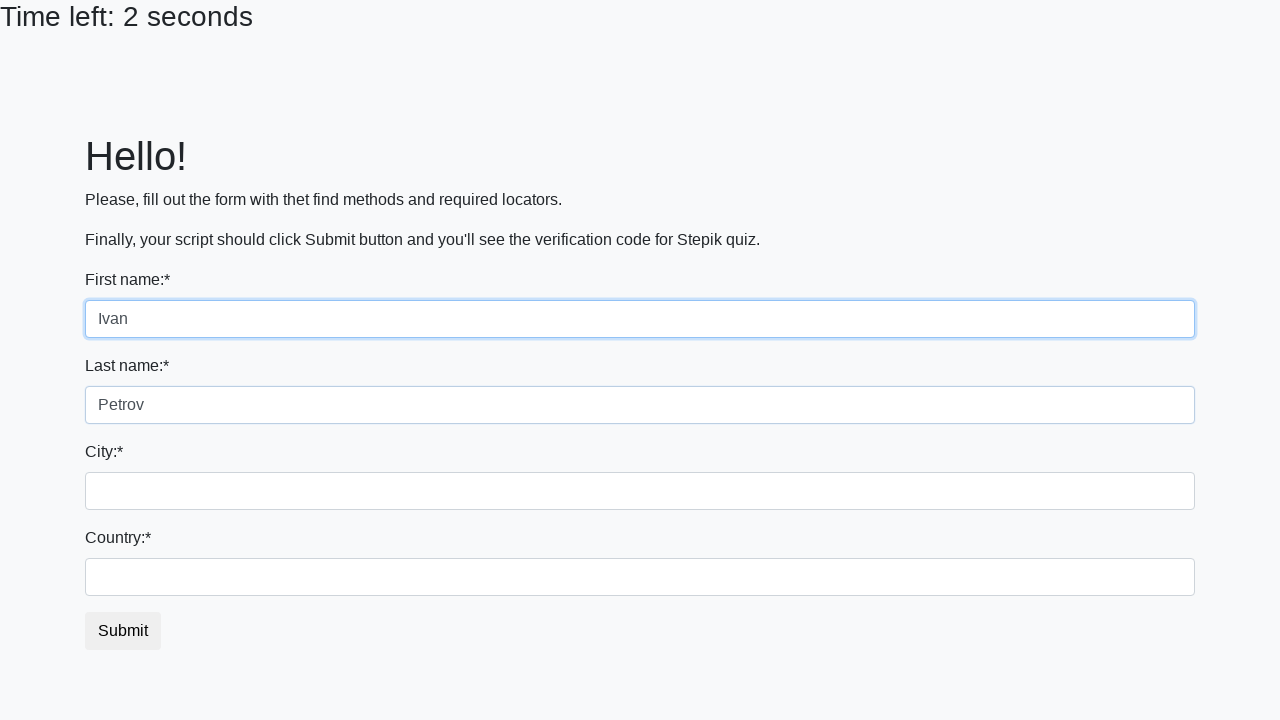

Filled city field with 'Smolensk' on .form-control.city
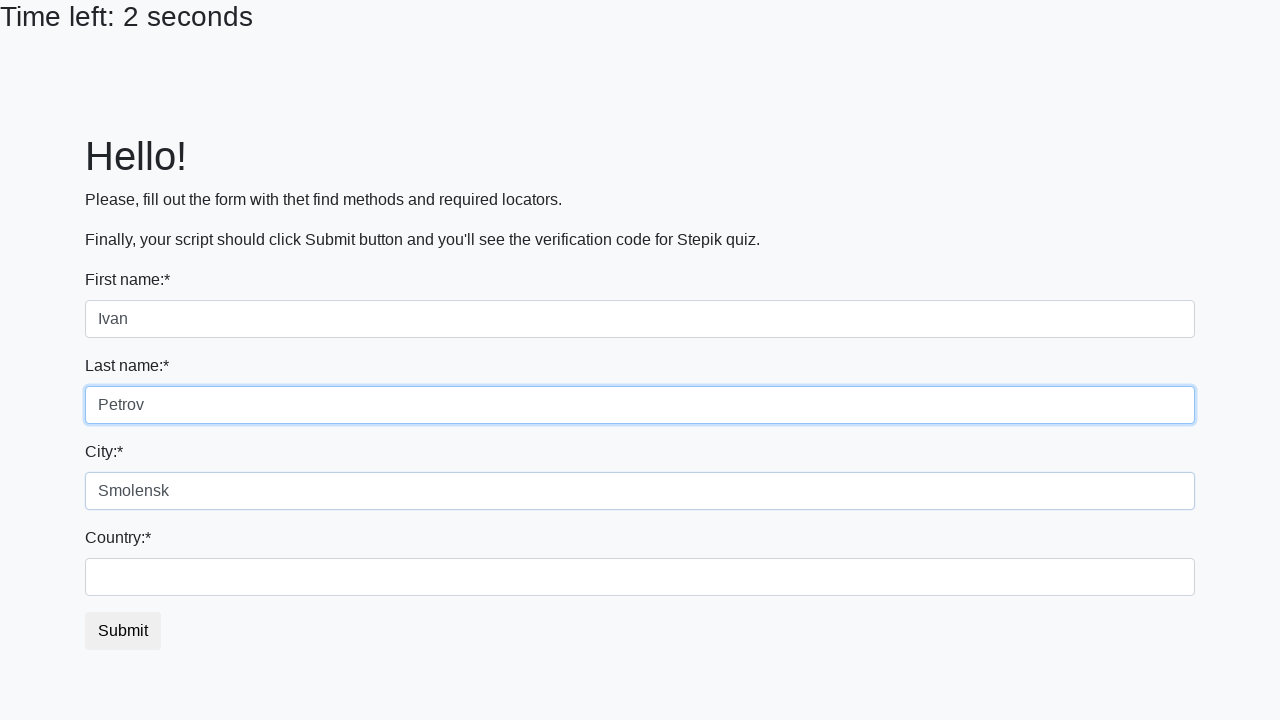

Filled country field with 'Russia' on #country
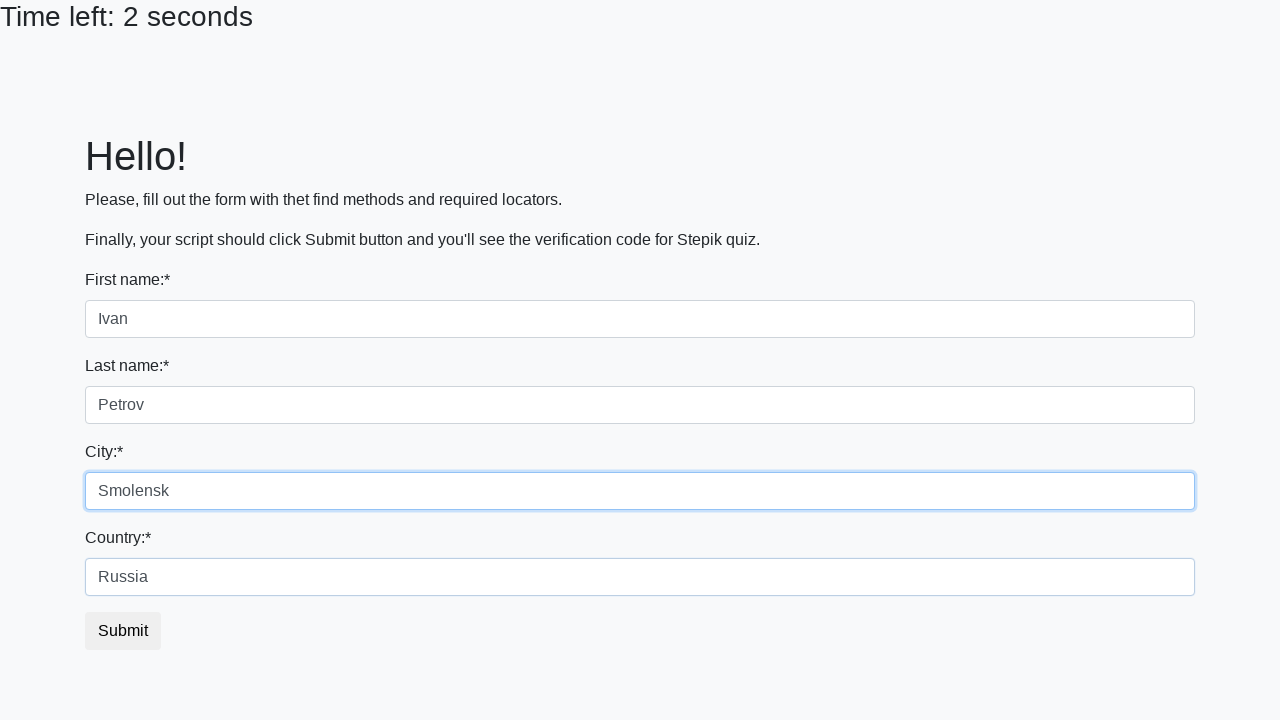

Clicked submit button to complete form submission at (123, 631) on button.btn
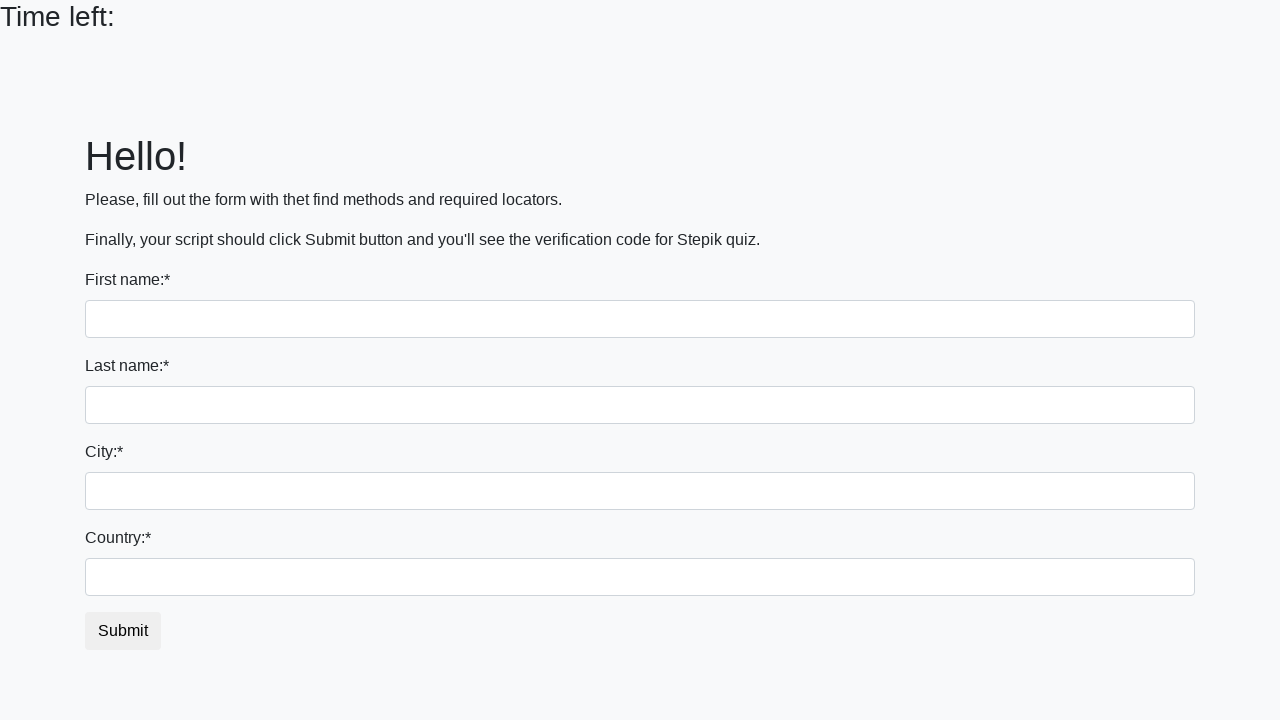

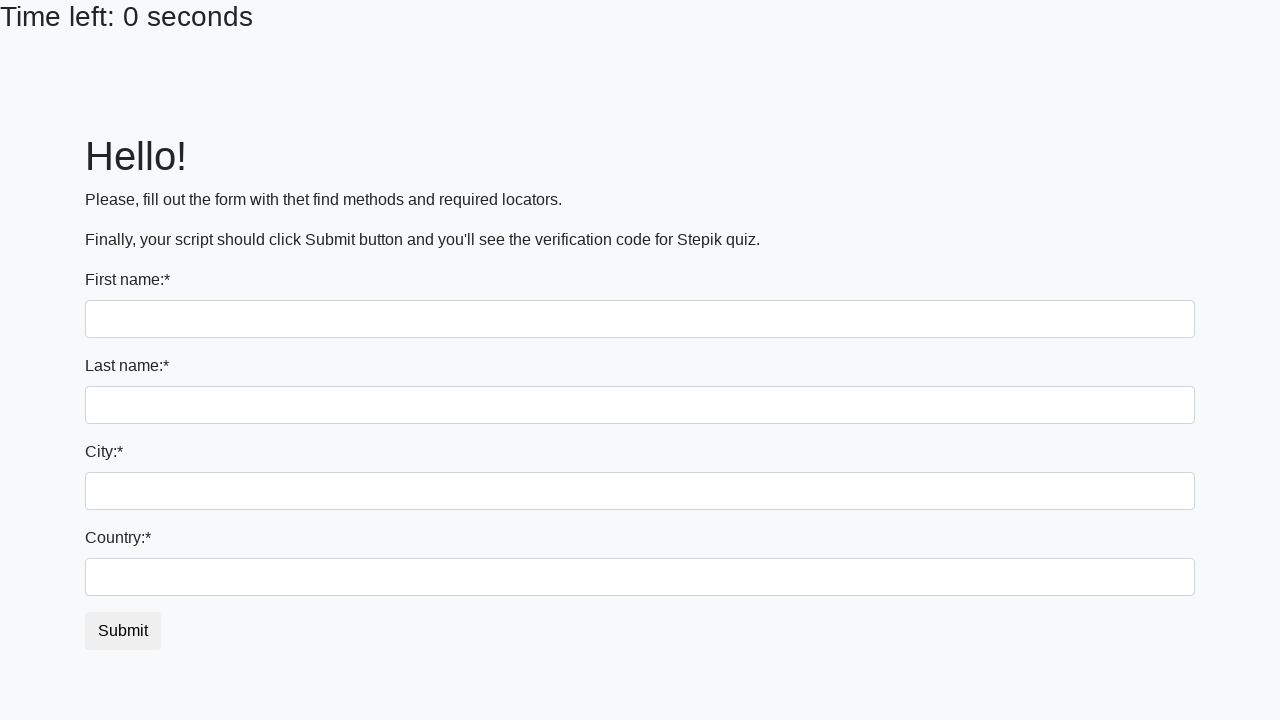